Tests iframe interaction by switching to an embedded iframe and clicking on a lifetime access link

Starting URL: https://rahulshettyacademy.com/AutomationPractice/

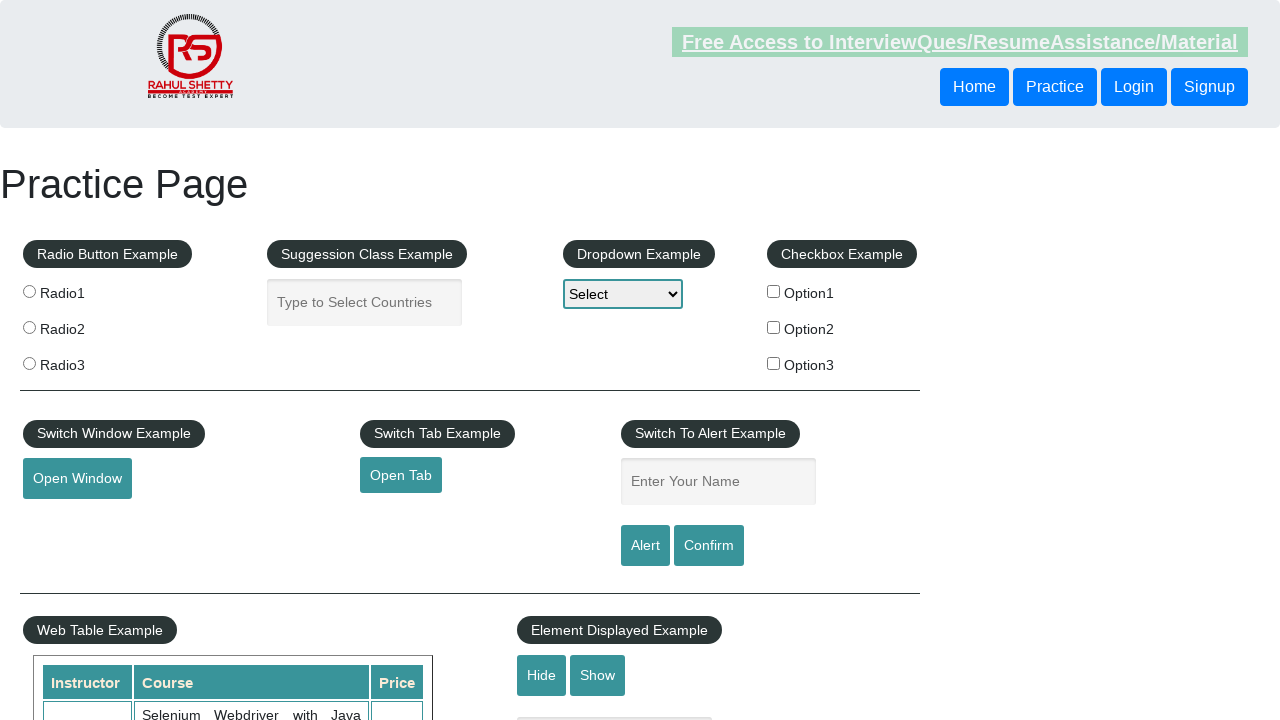

Located the courses iframe element
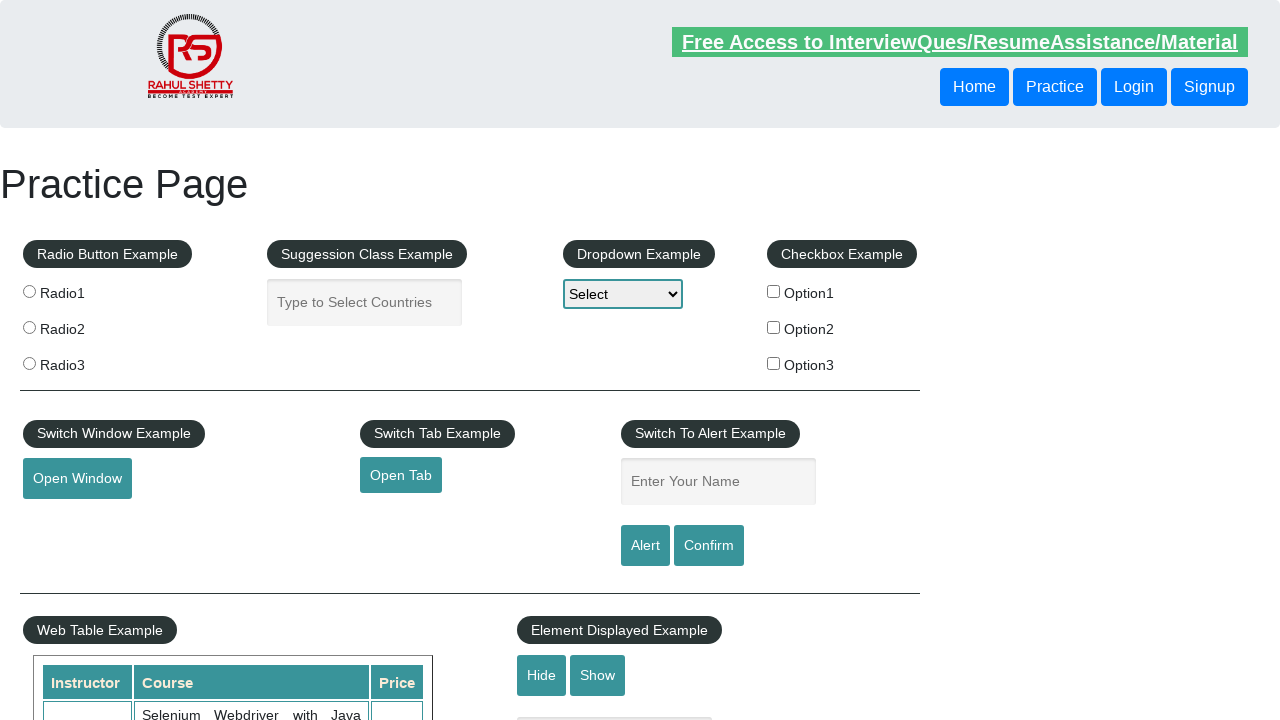

Clicked the lifetime access link within the iframe at (307, 360) on #courses-iframe >> internal:control=enter-frame >> (//a[@href='lifetime-access']
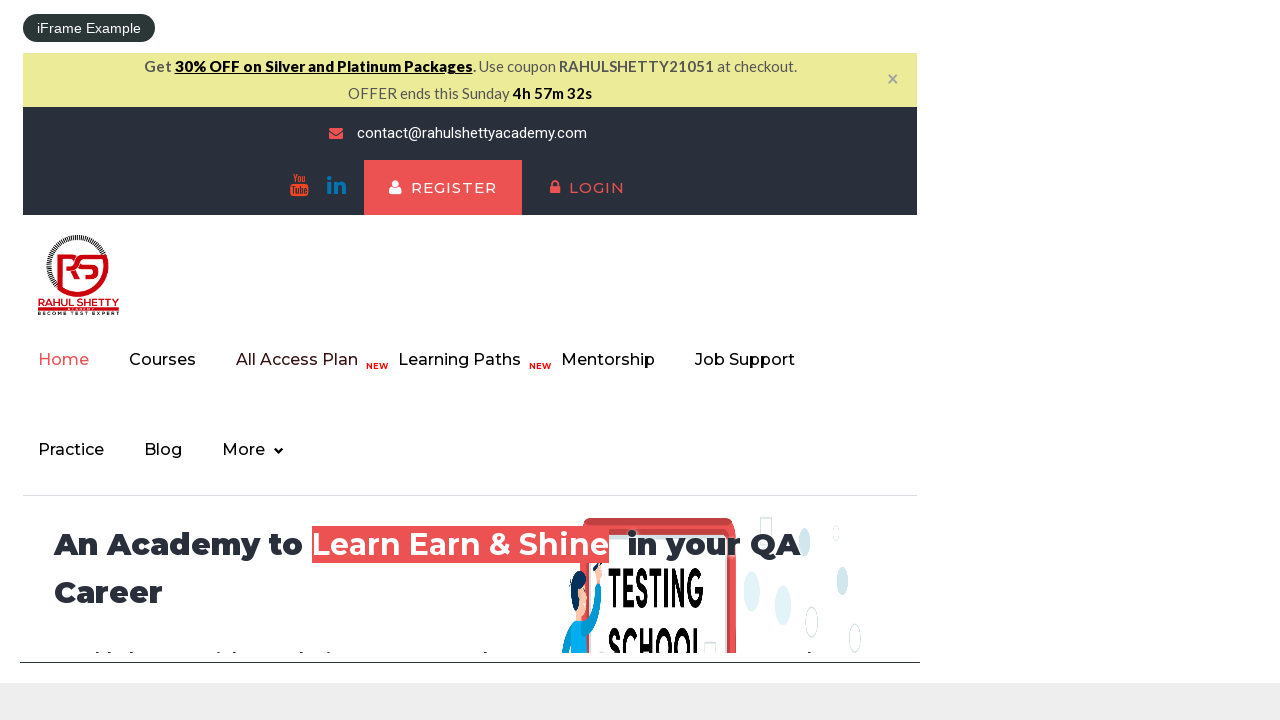

Waited for the text h2 element to be visible within the iframe
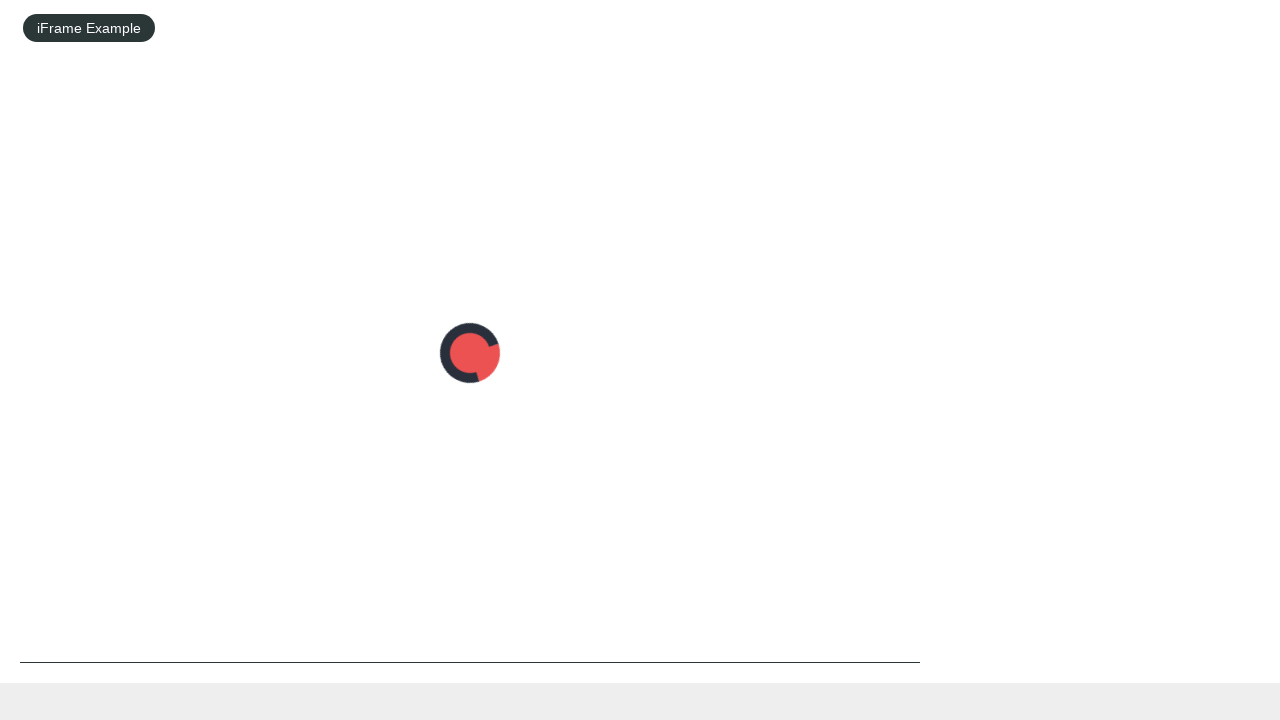

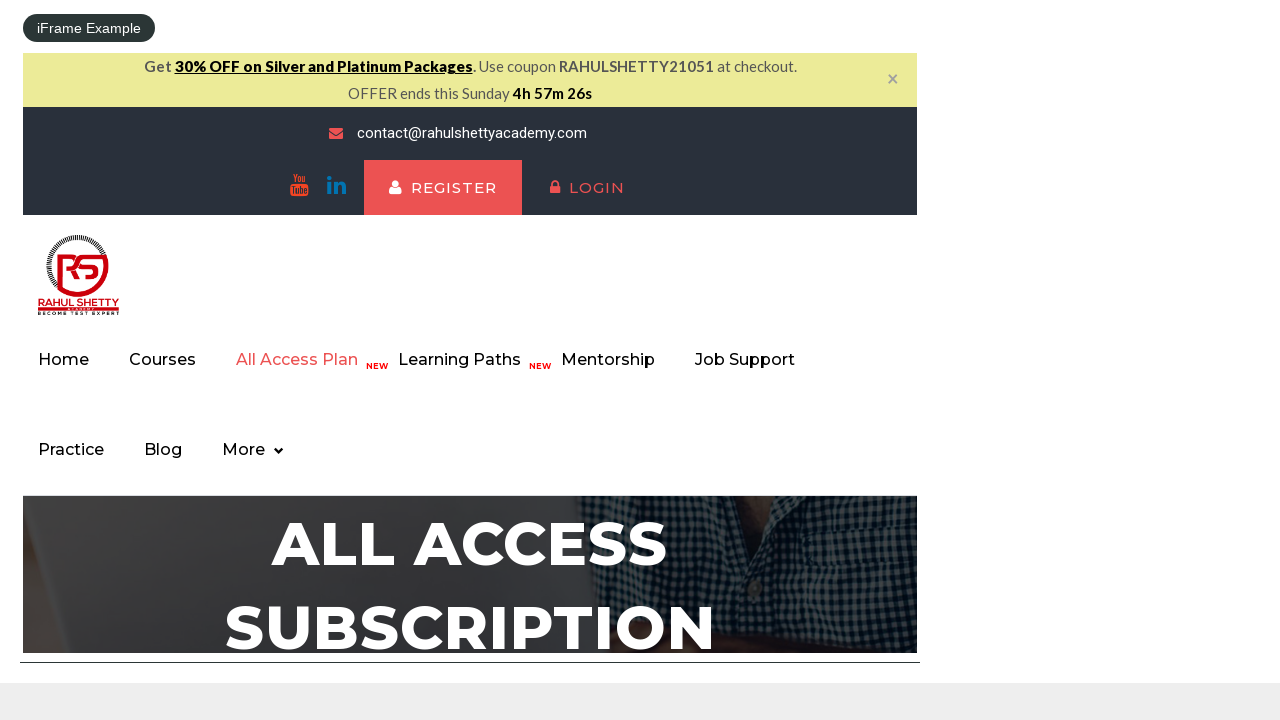